Tests that the breadcrumb navigation displays the correct text

Starting URL: https://webdriver.io/docs/api

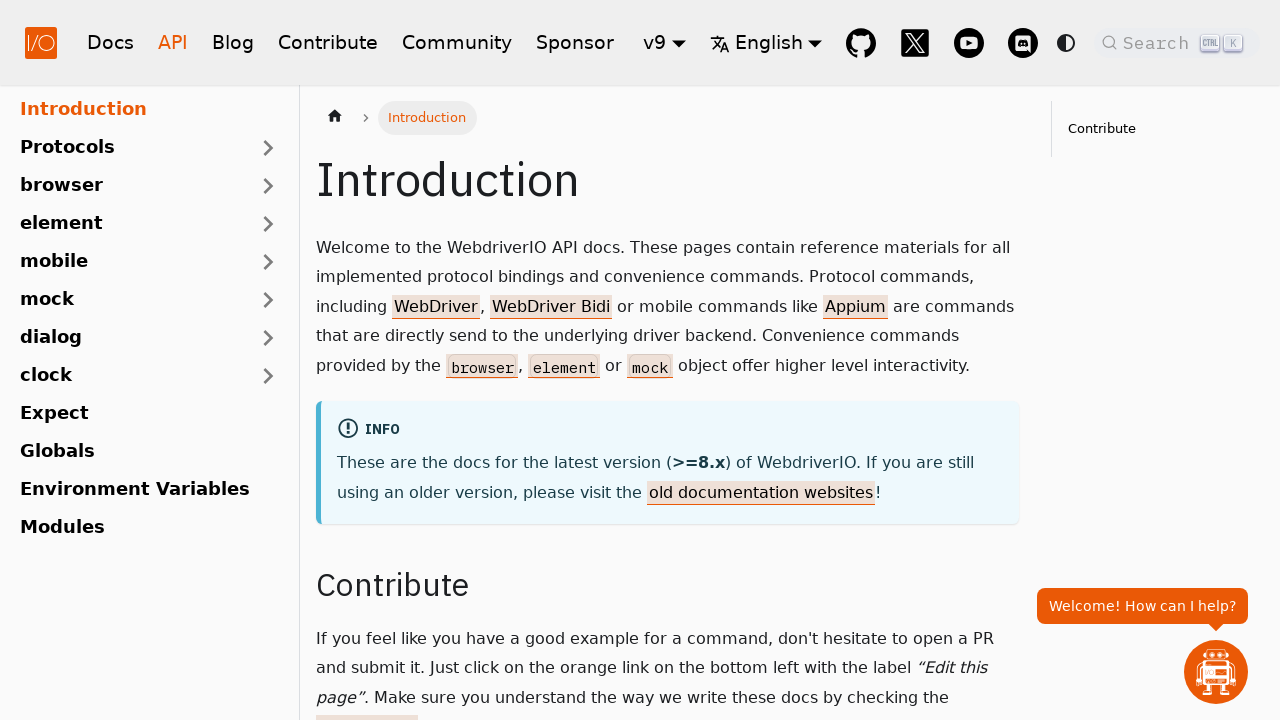

Waited for breadcrumb link element to load
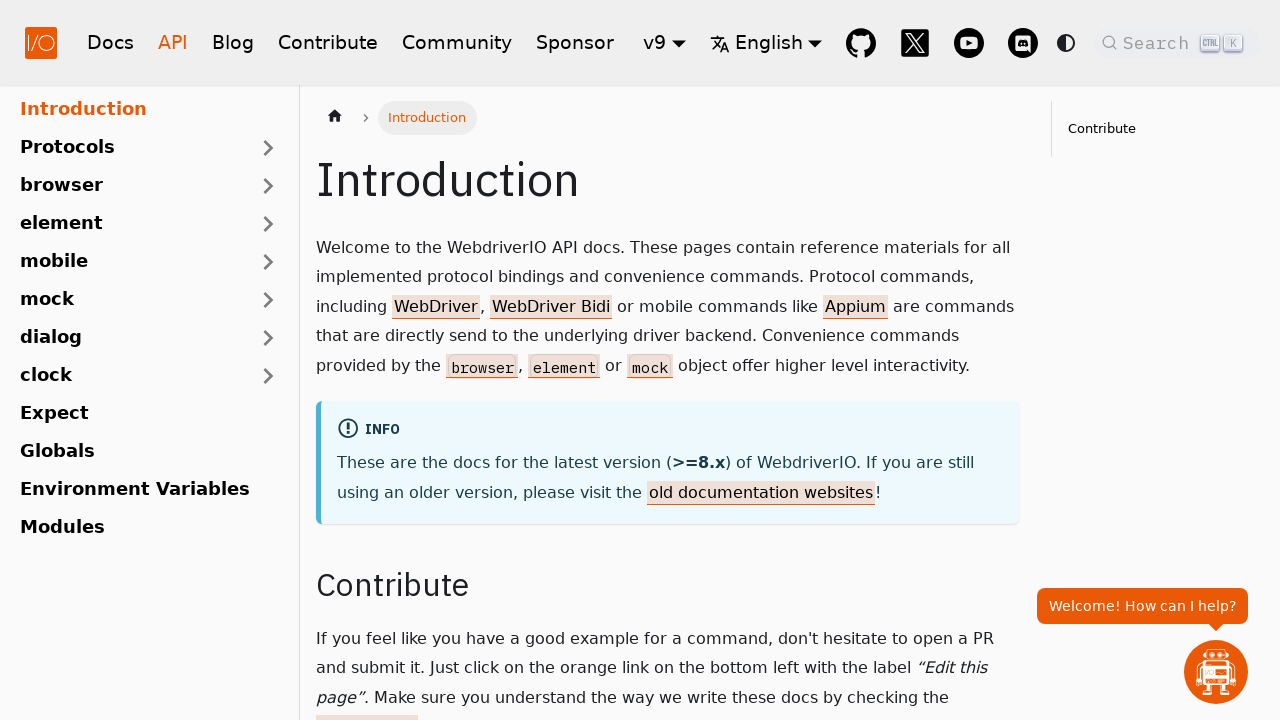

Retrieved breadcrumb text content
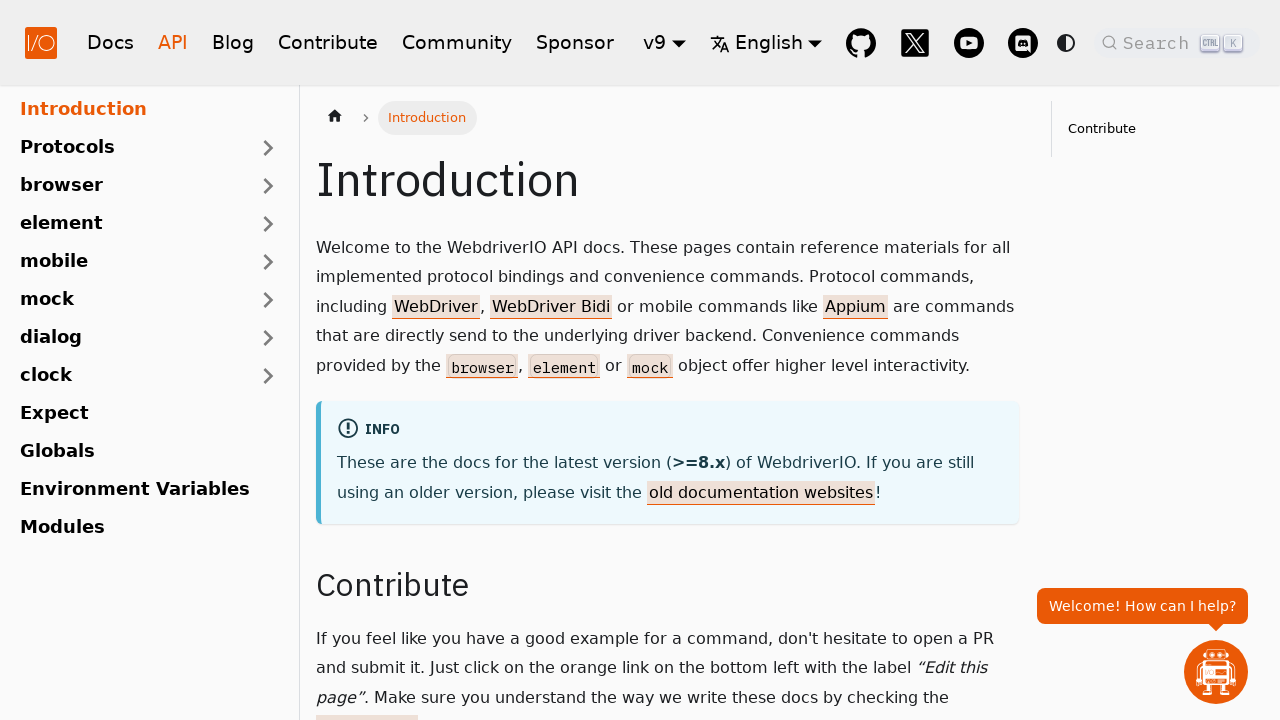

Verified breadcrumb text is 'Introduction'
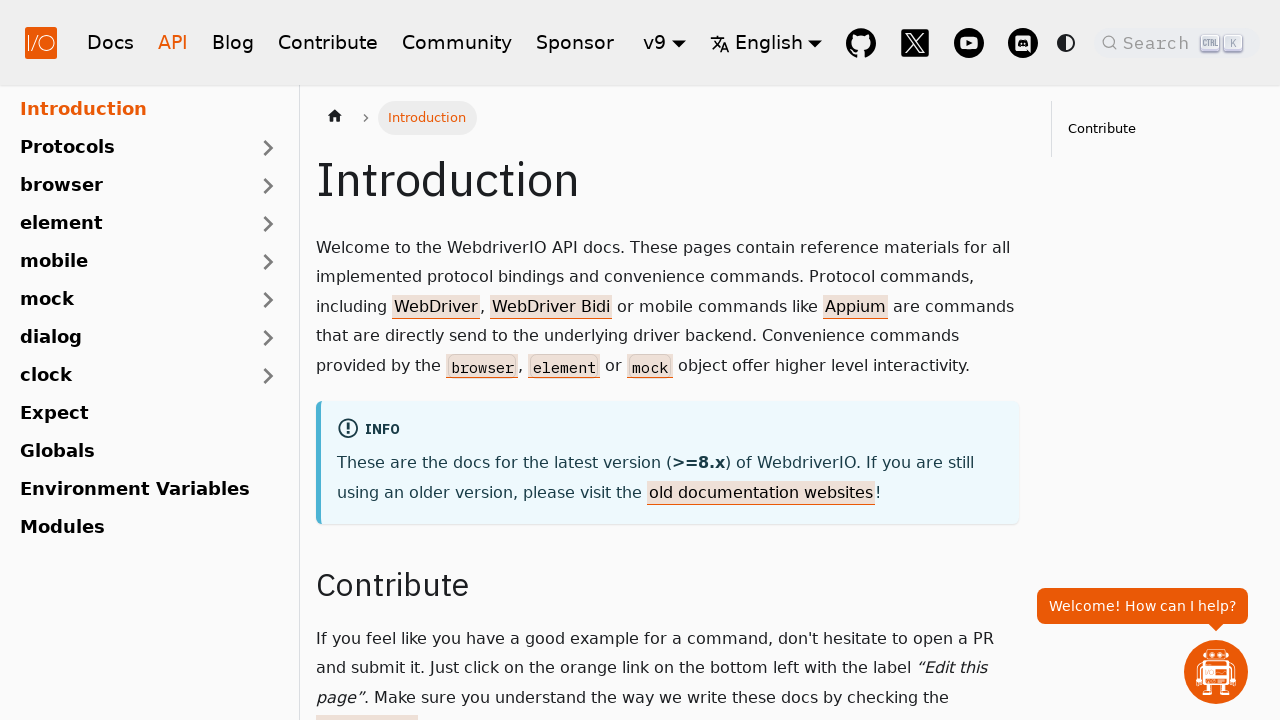

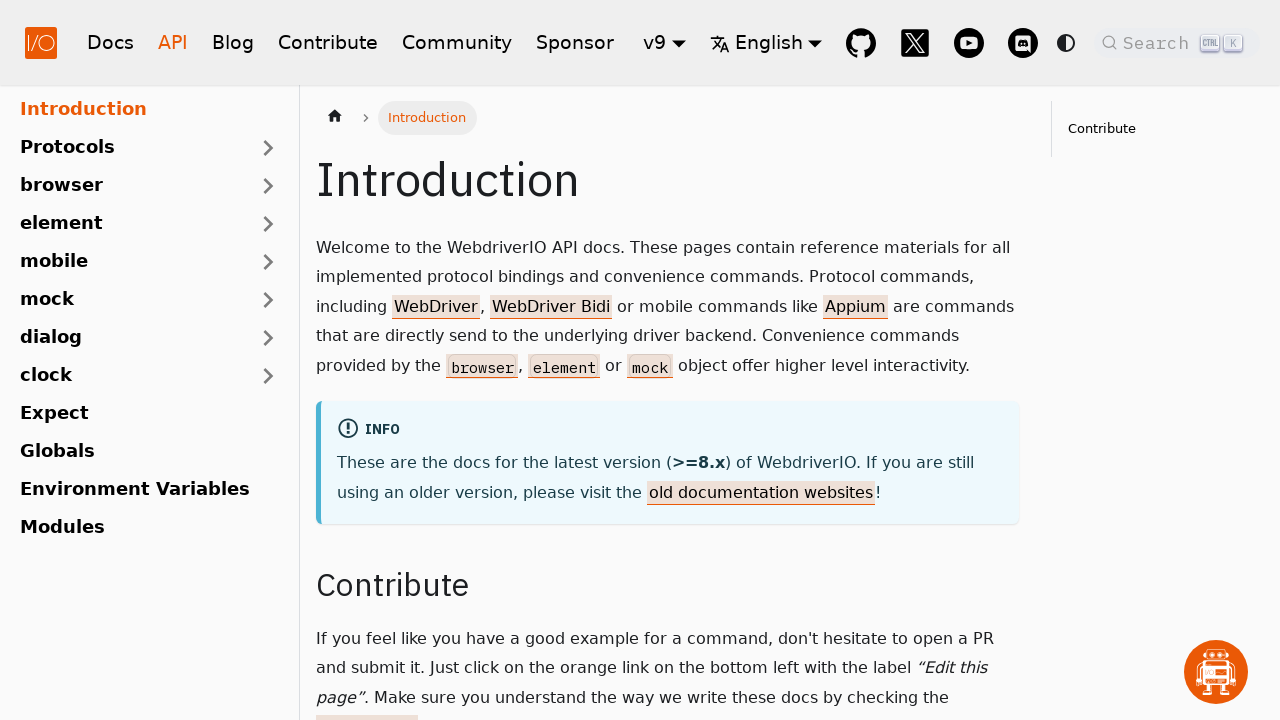